Tests that the Shakespeare language solution appears in top 20 overall, top 10 esoteric languages, top 6 hits, but NOT in top real programming languages.

Starting URL: http://www.99-bottles-of-beer.net/

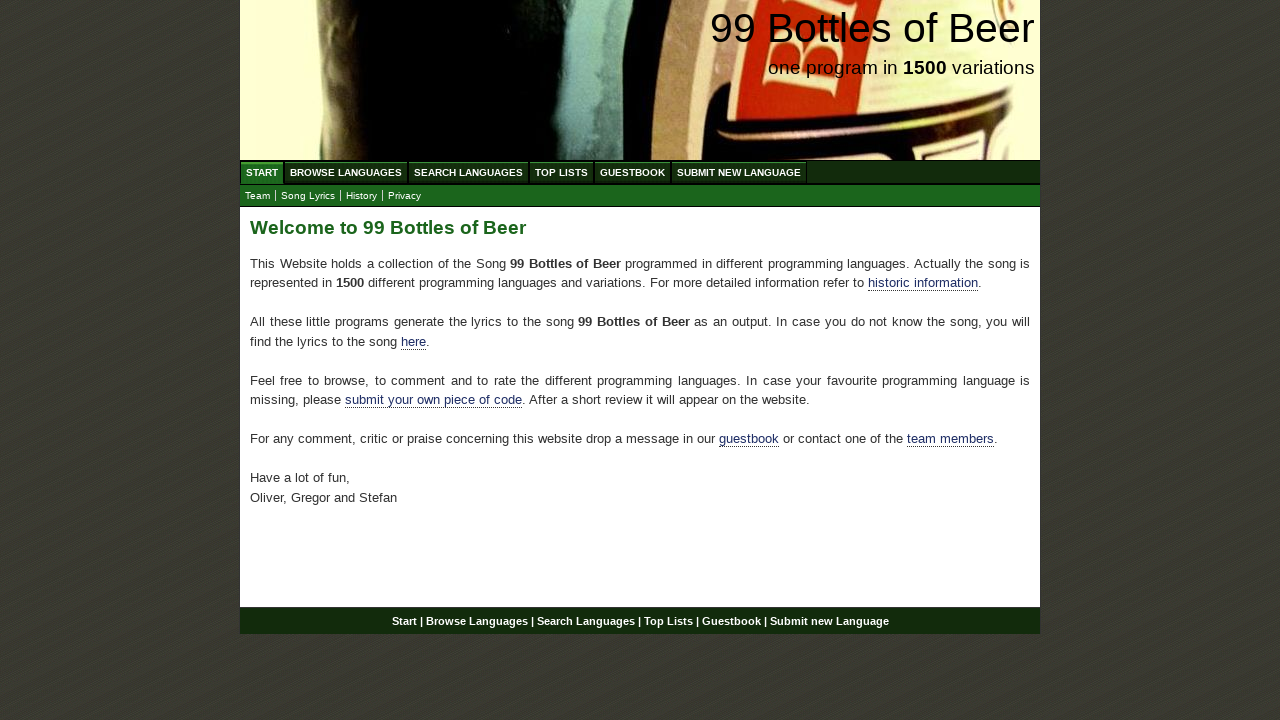

Clicked on Top List menu at (562, 172) on xpath=//li/a[@href='/toplist.html']
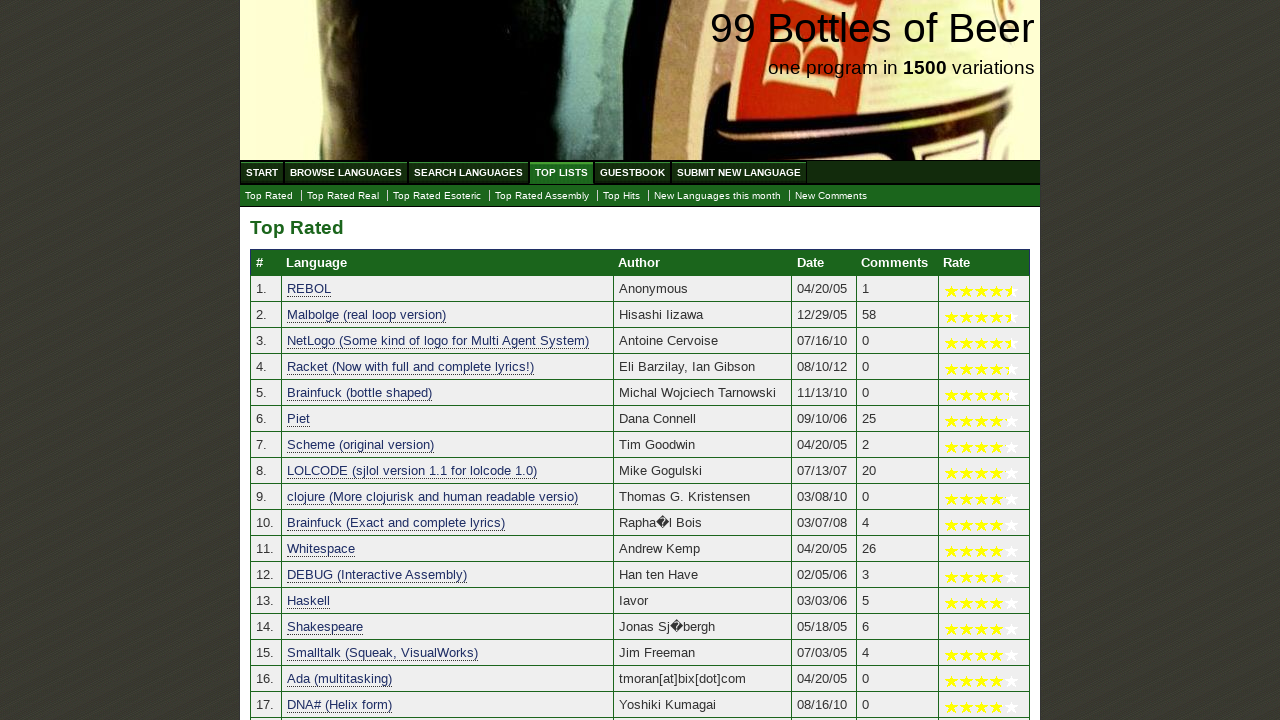

Waited for top 20 all languages table to load
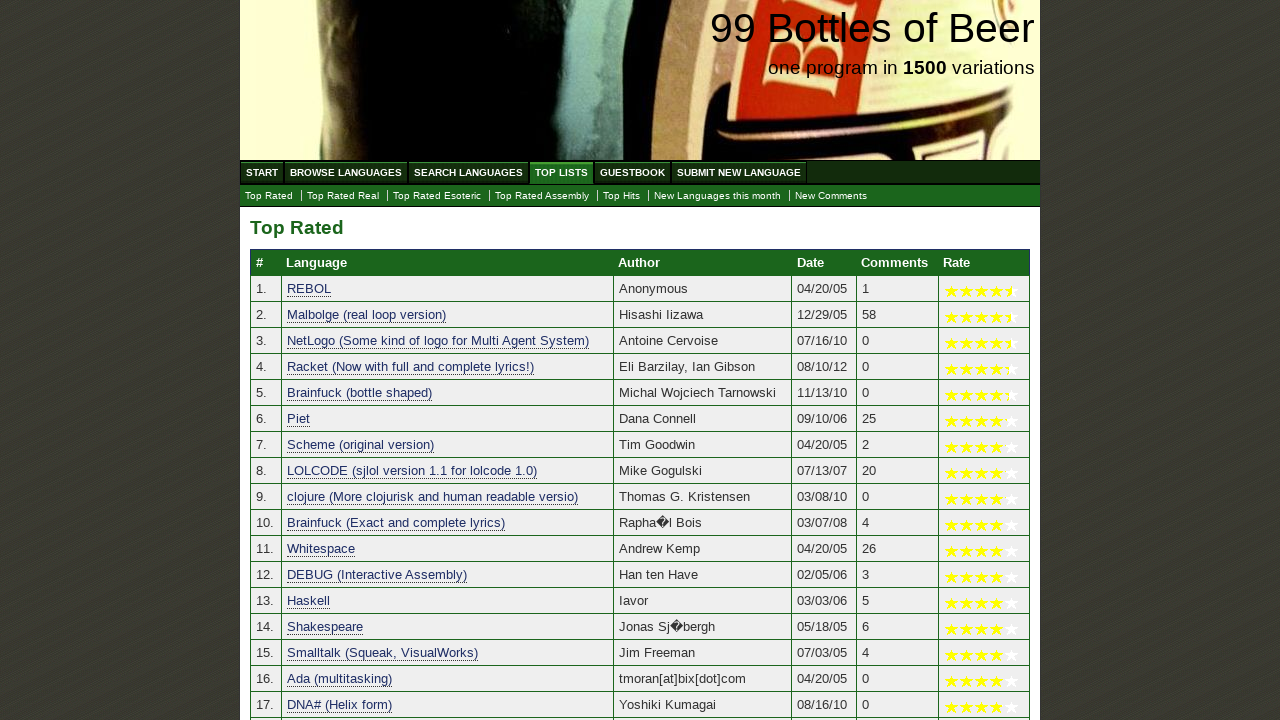

Retrieved all language rows from top 20 table
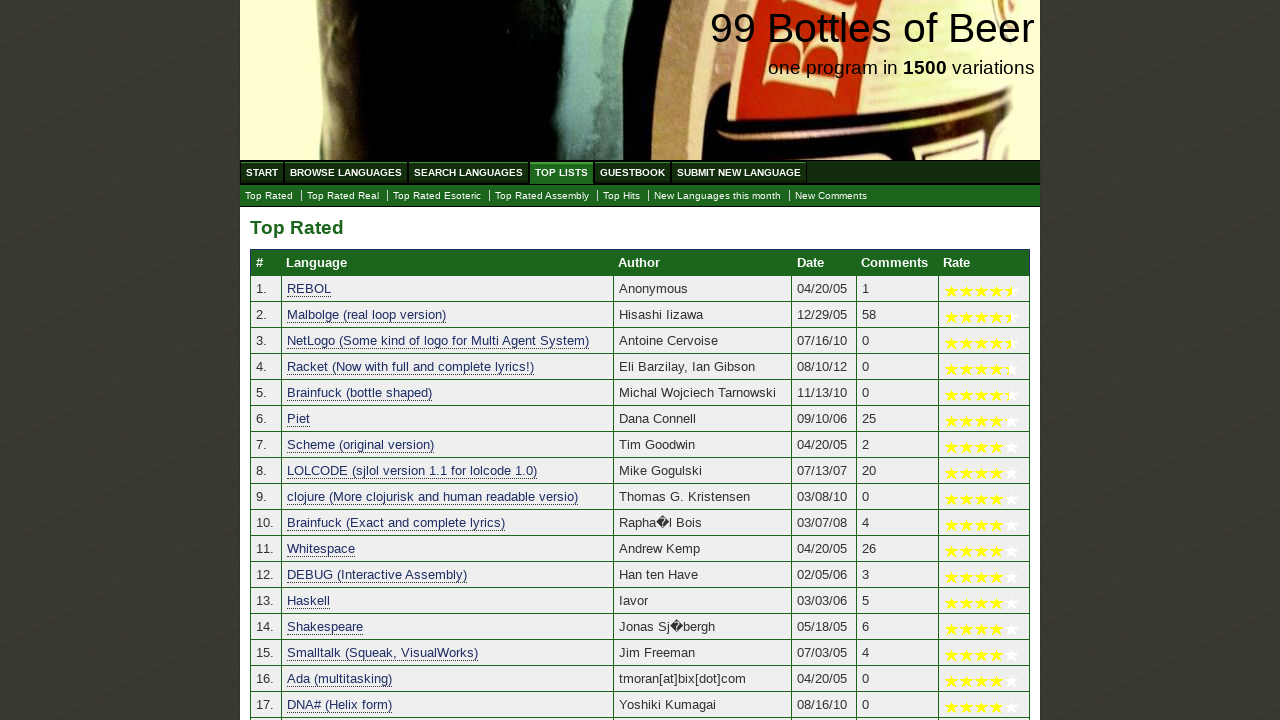

Extracted text from top 20 all languages
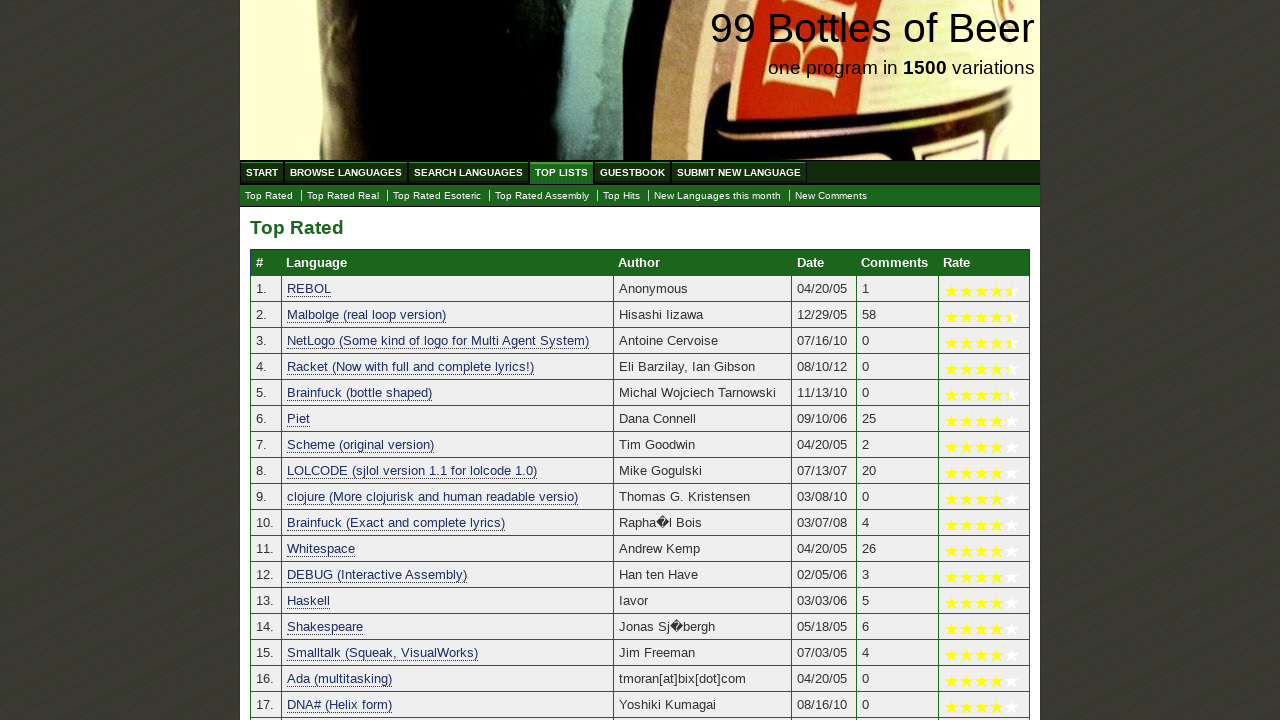

Verified Shakespeare appears in top 20 overall languages
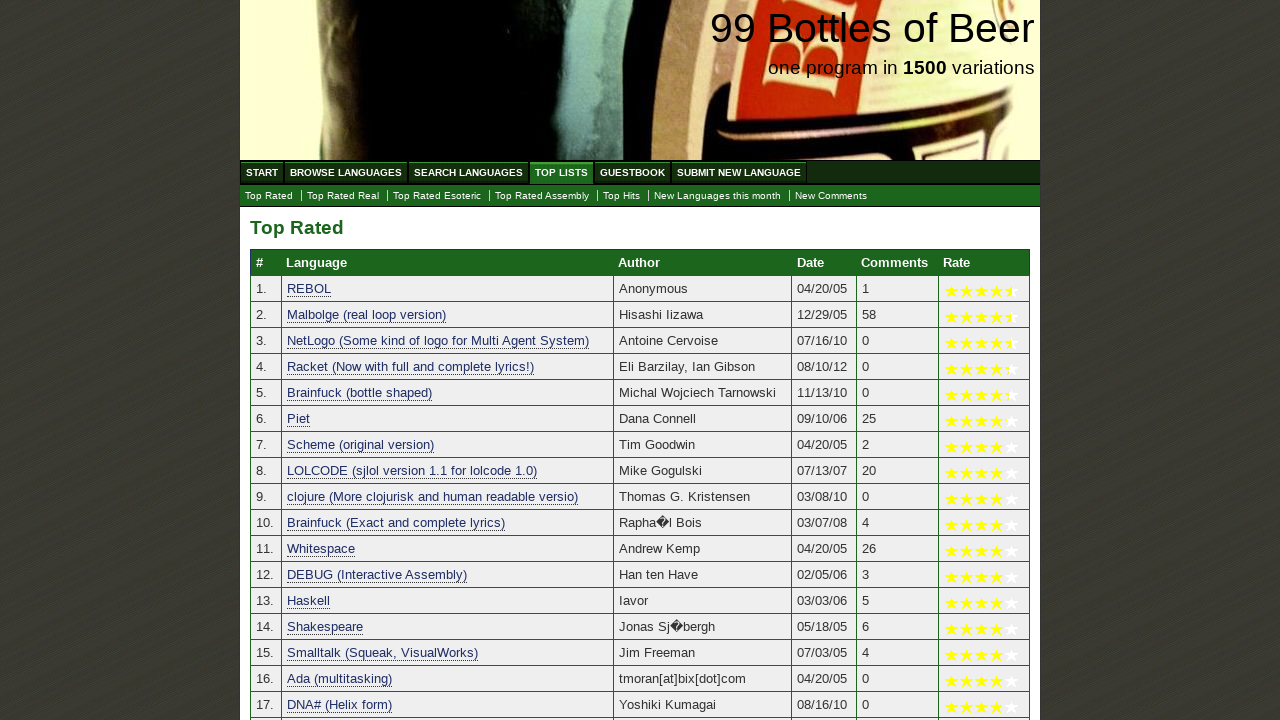

Clicked on Esoteric languages submenu at (437, 196) on xpath=//ul[@id='submenu']/li/a[@href='./toplist_esoteric.html']
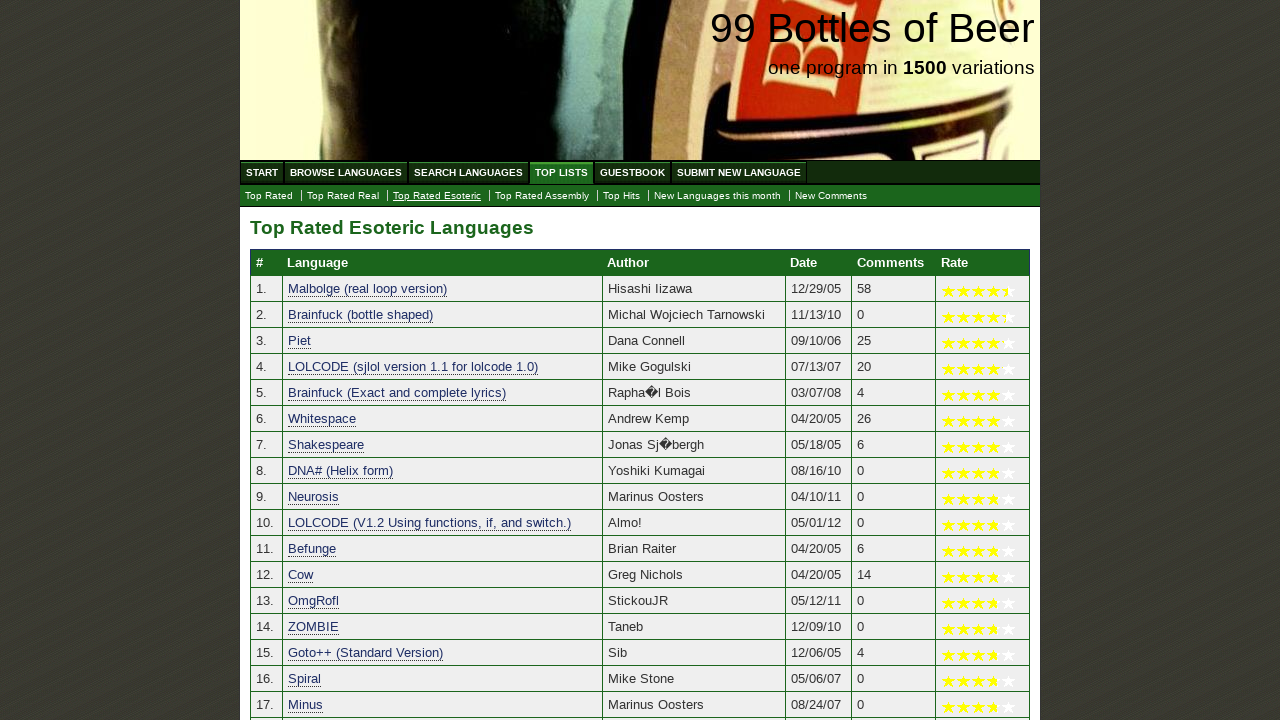

Waited for top 10 esoteric languages table to load
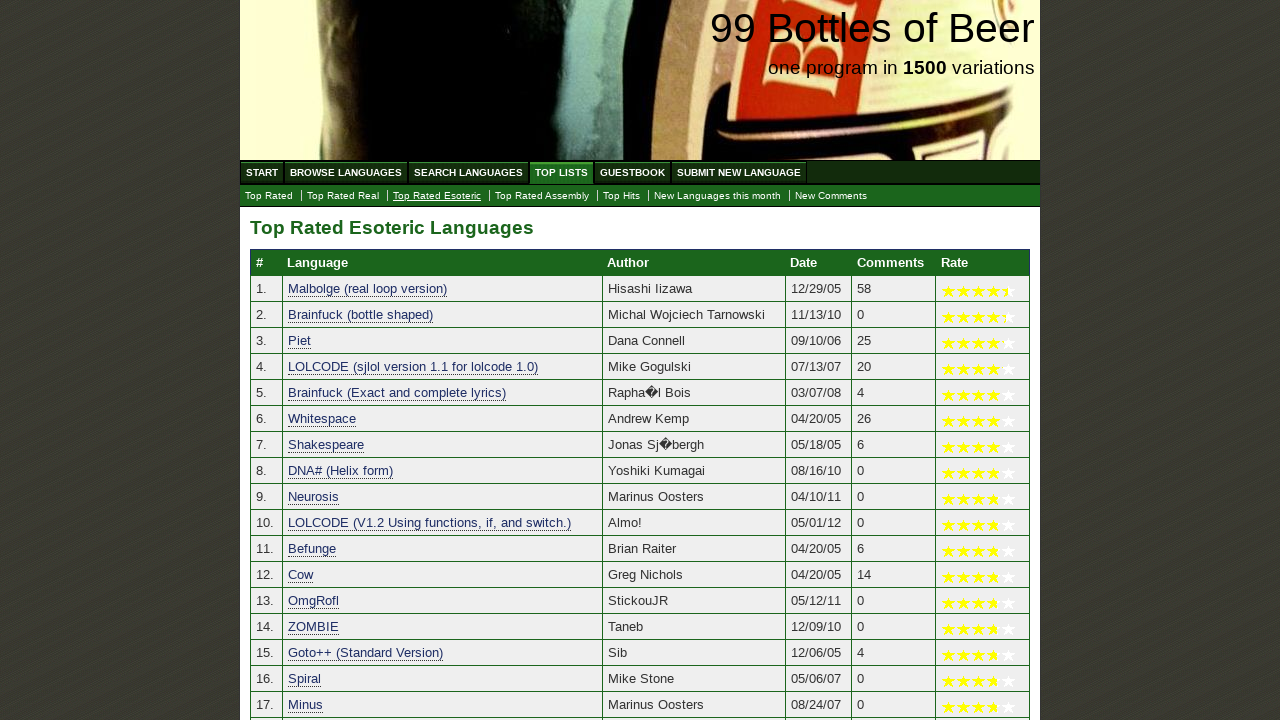

Retrieved all language rows from esoteric table
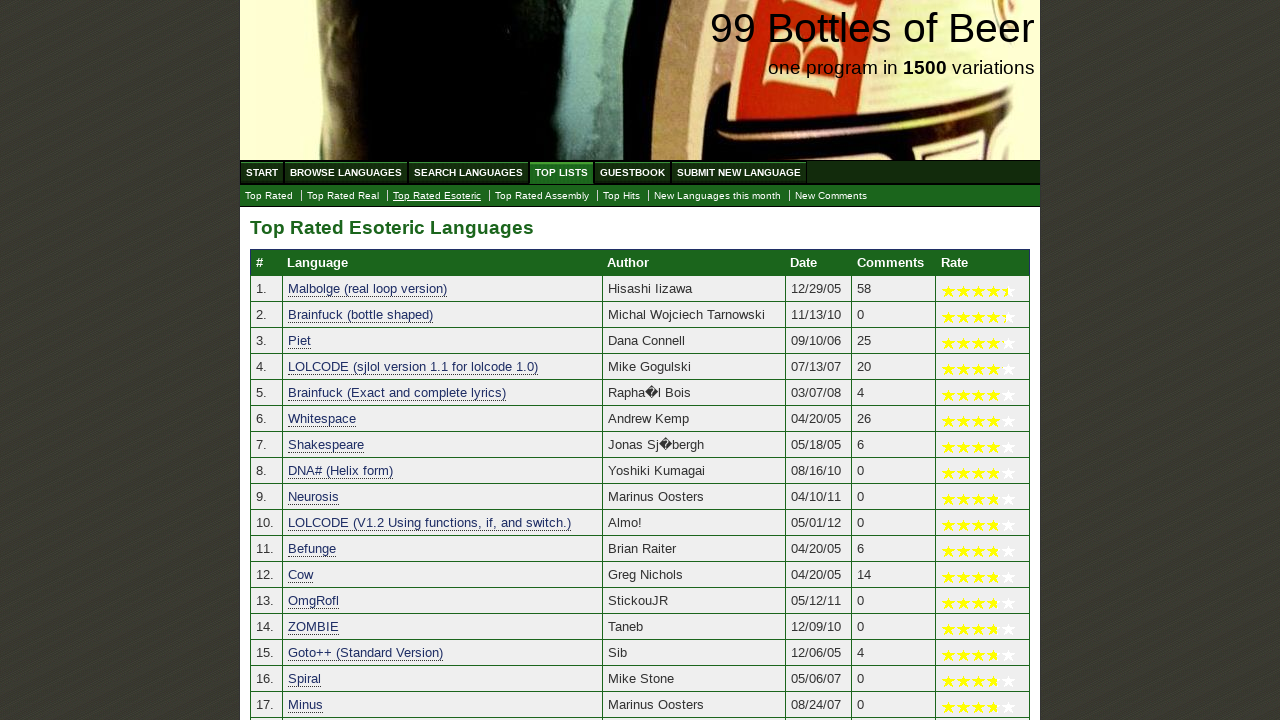

Extracted text from top 10 esoteric languages
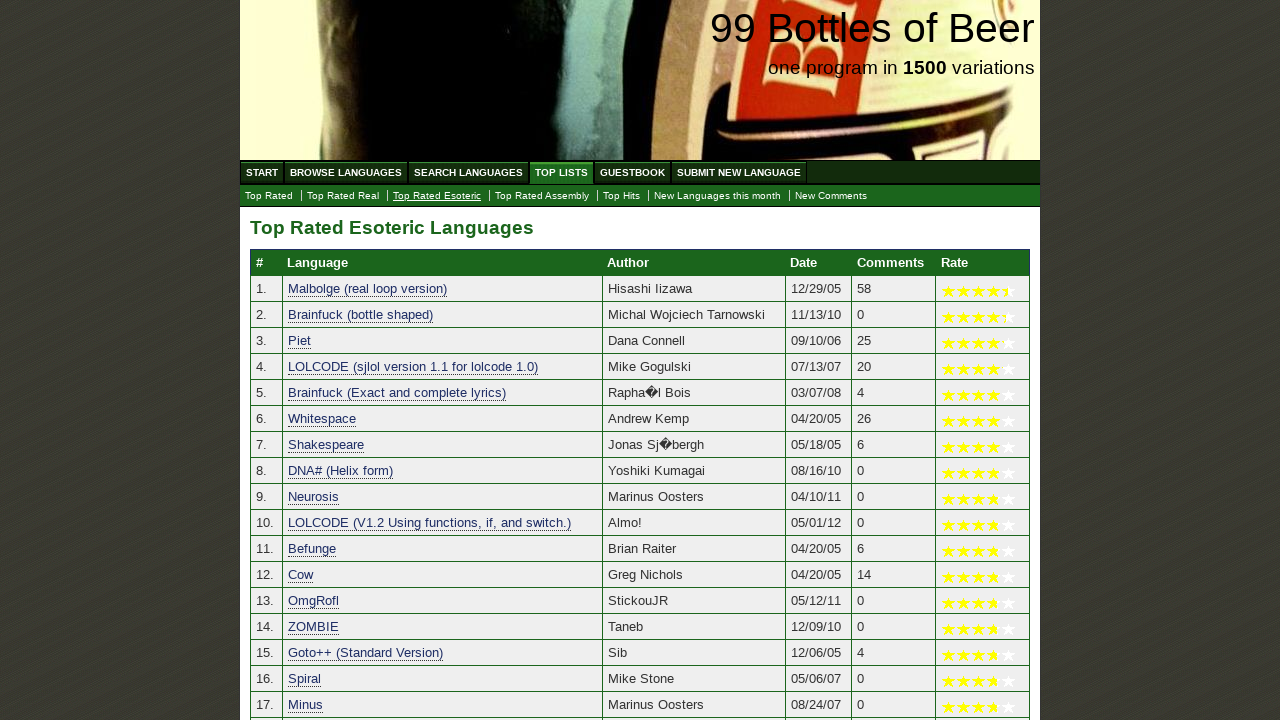

Verified Shakespeare appears in top 10 esoteric languages
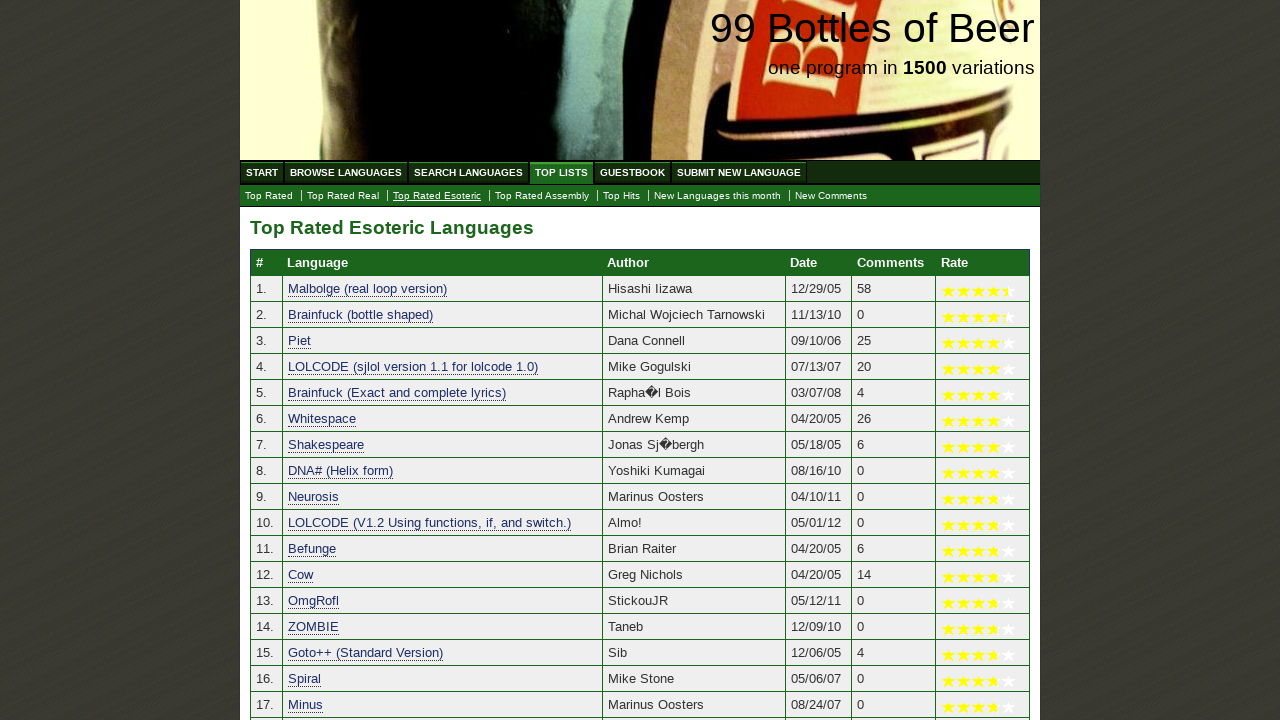

Clicked on Top Hits submenu at (622, 196) on xpath=//ul[@id='submenu']/li/a[@href='./tophits.html']
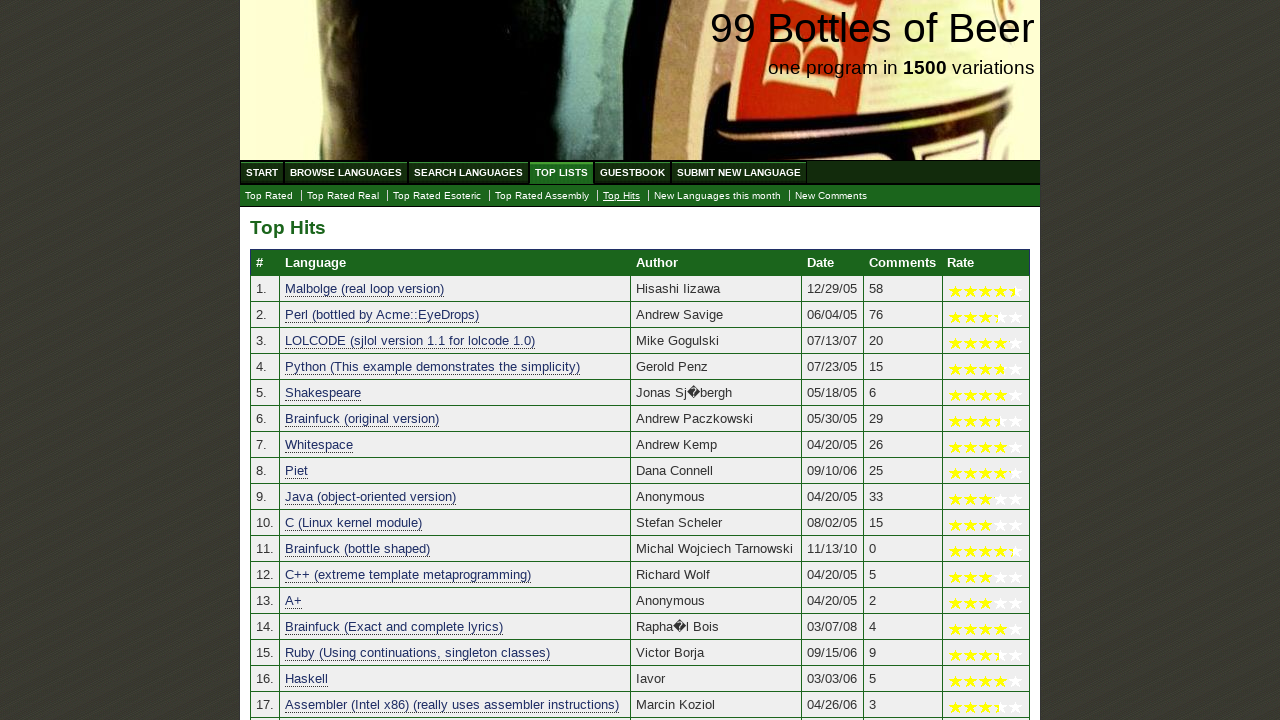

Waited for top 6 hits table to load
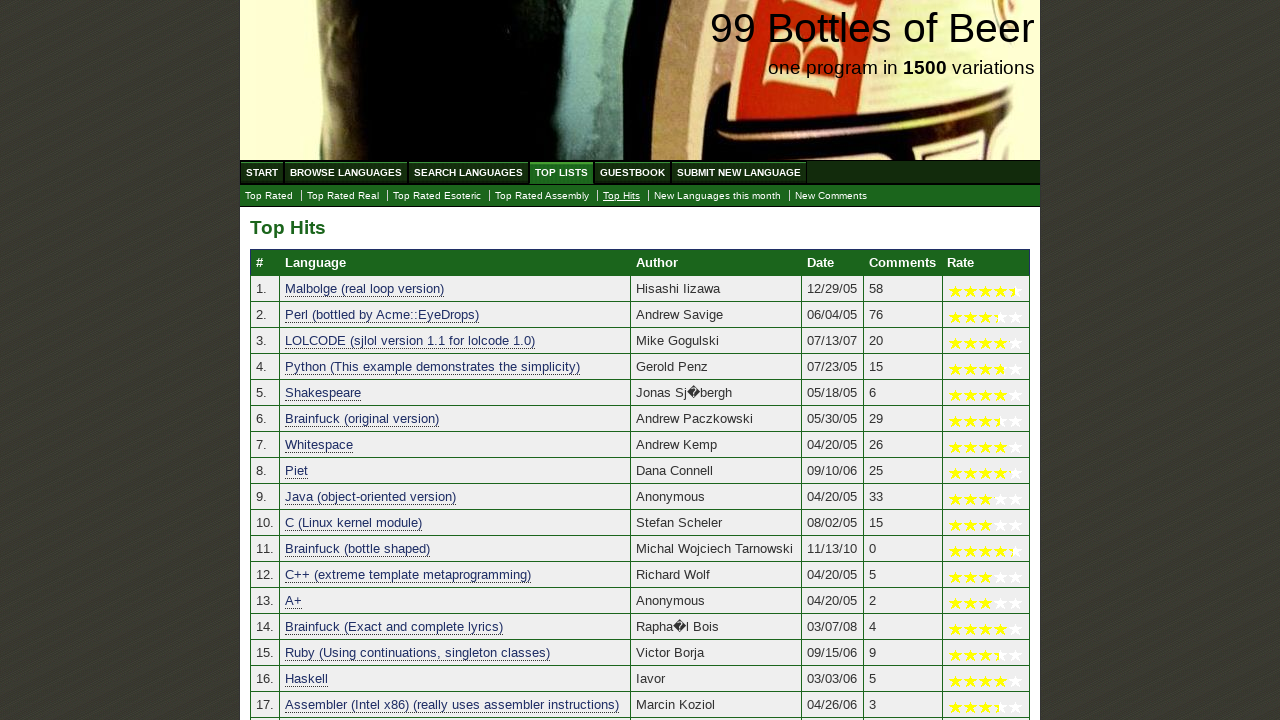

Retrieved all rows from top hits table
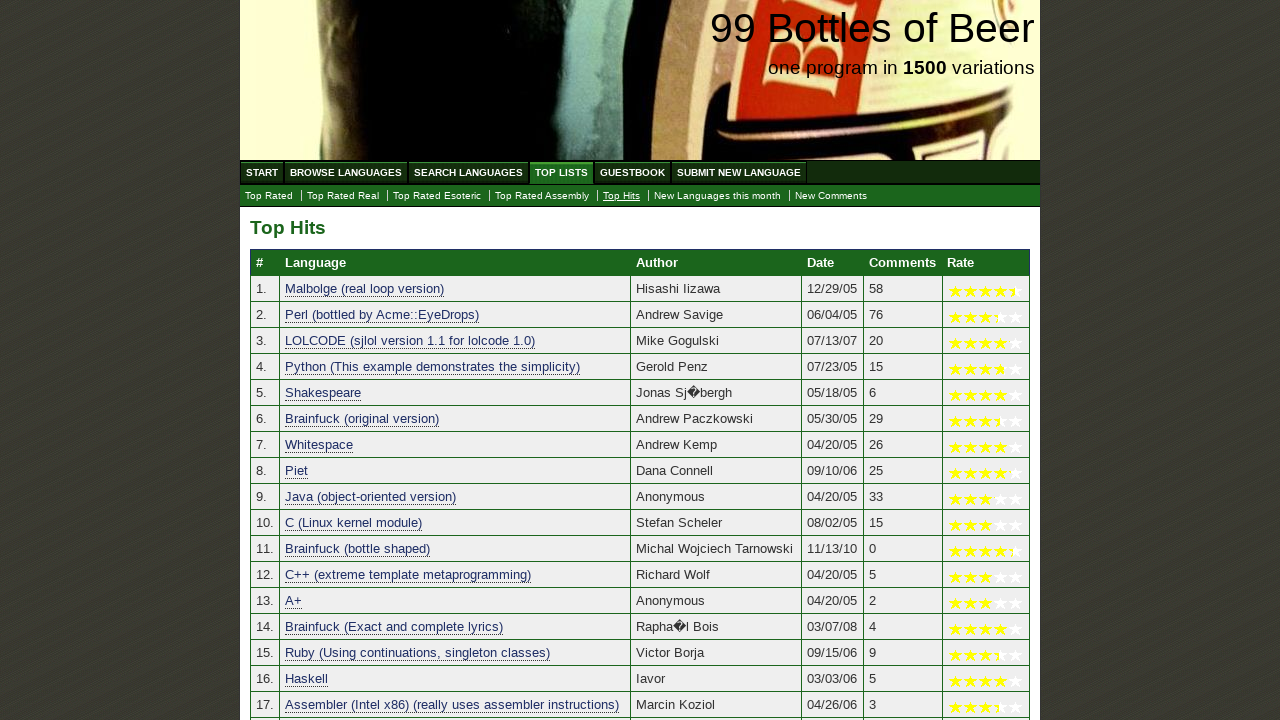

Extracted text from top 6 hits
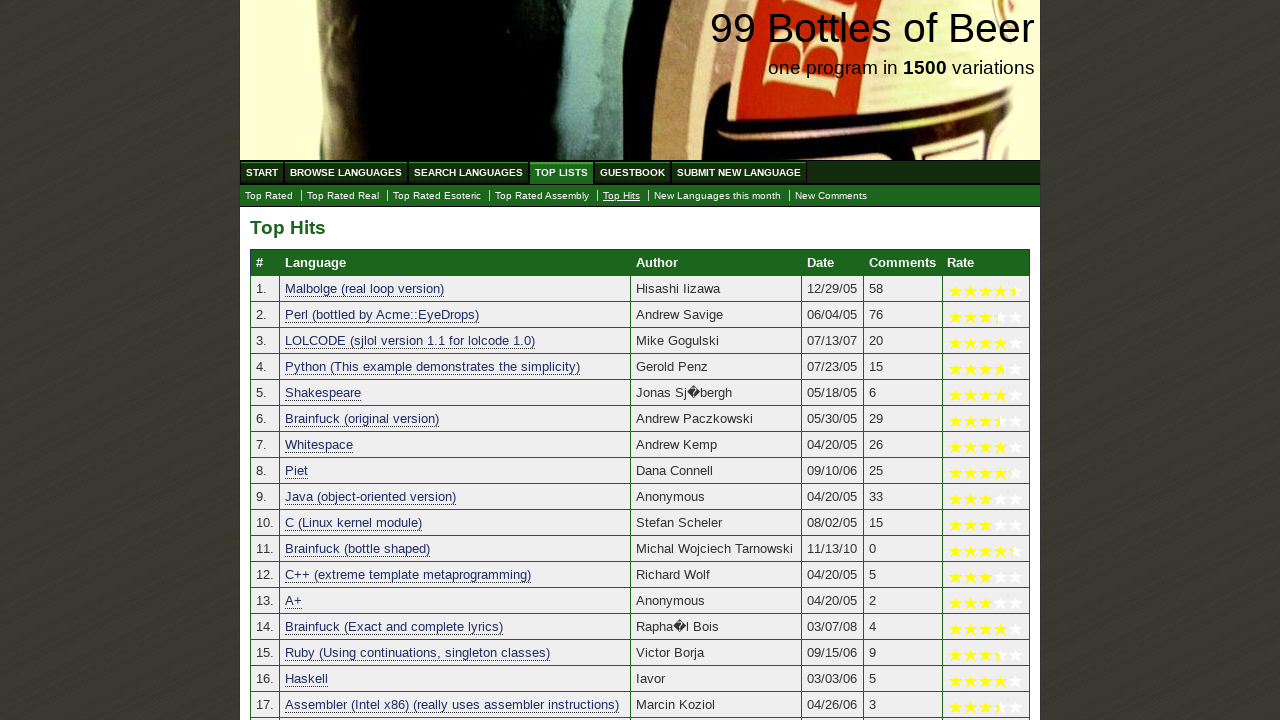

Verified Shakespeare appears in top 6 hits
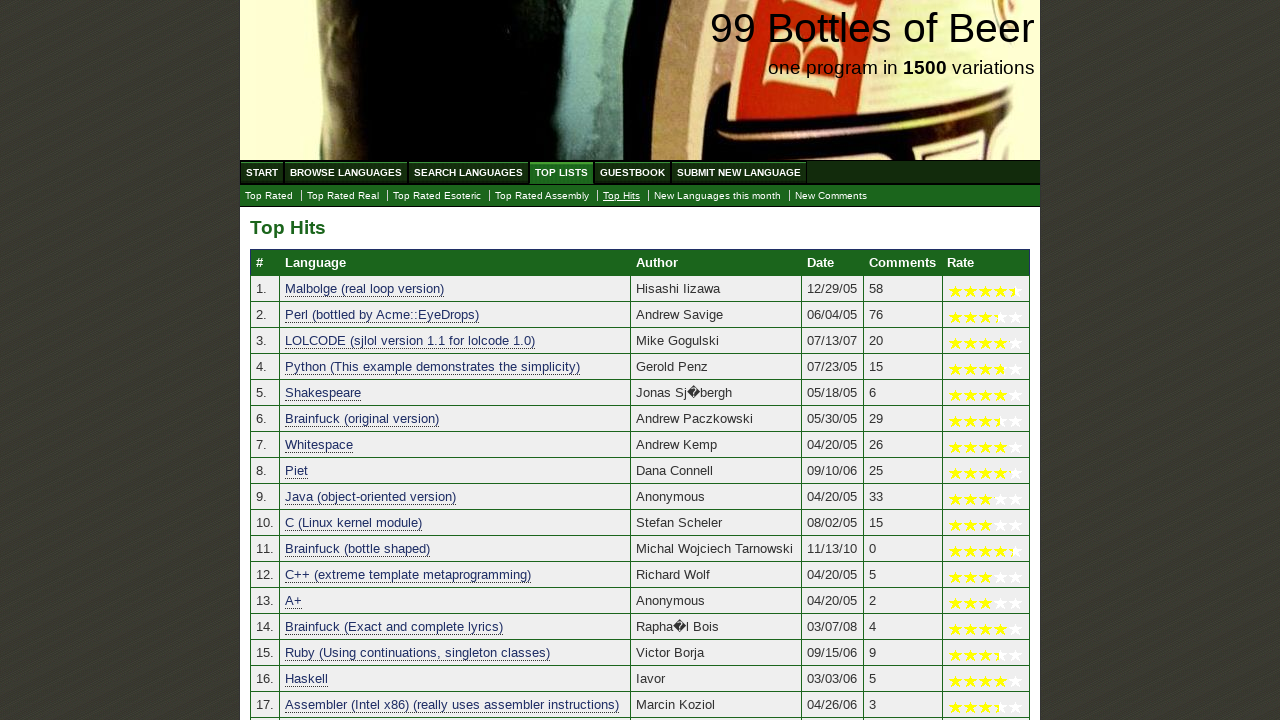

Clicked on Real Languages submenu at (343, 196) on xpath=//ul[@id='submenu']/li/a[@href='./toplist_real.html']
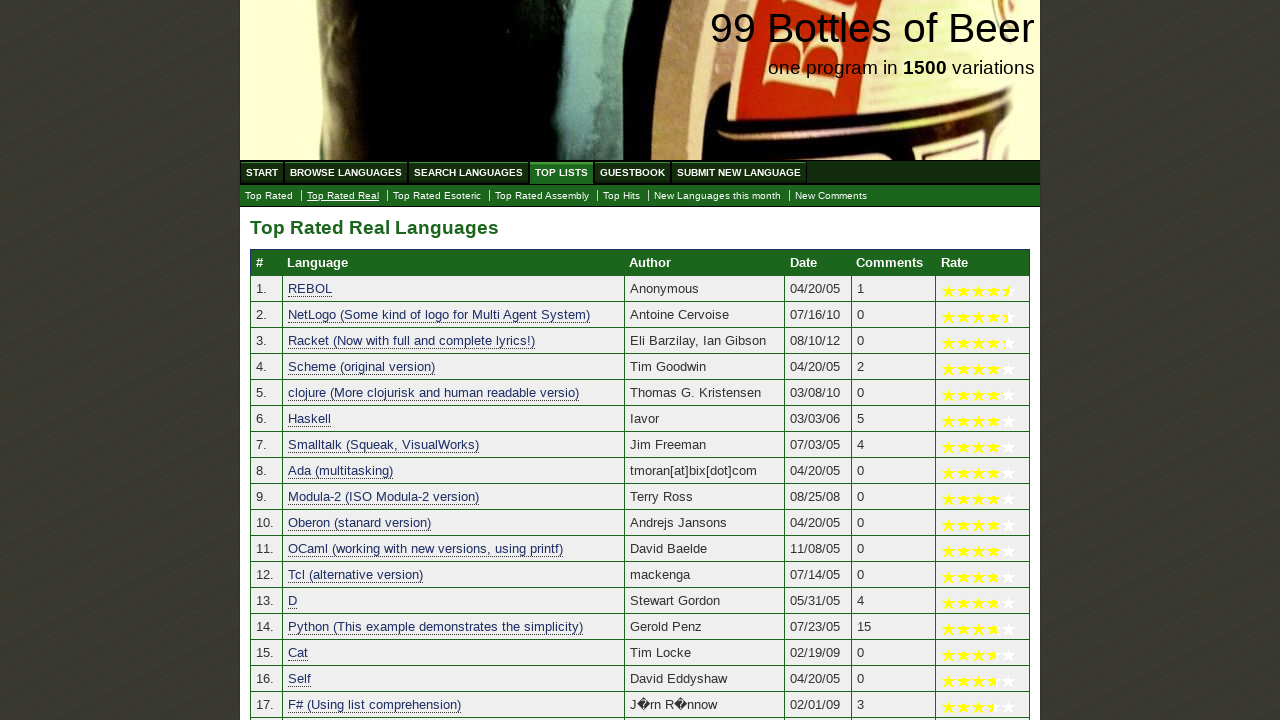

Waited for real languages table to load
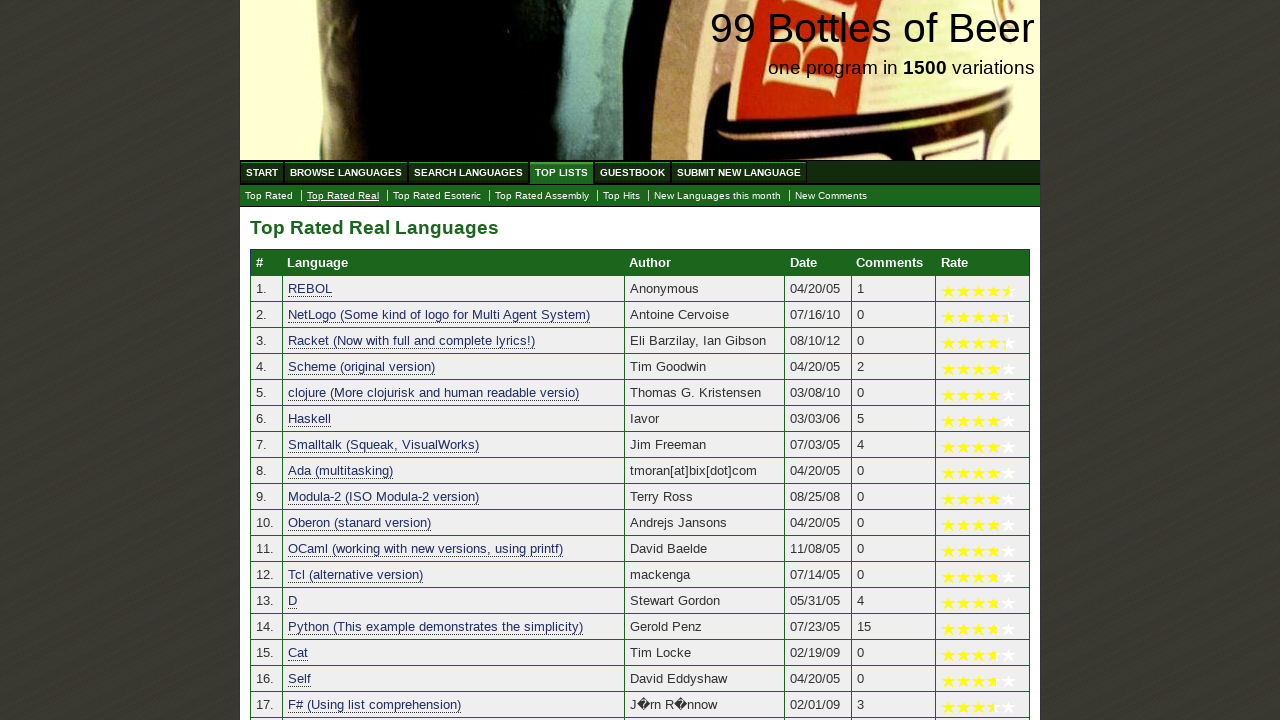

Retrieved all language rows from real languages table
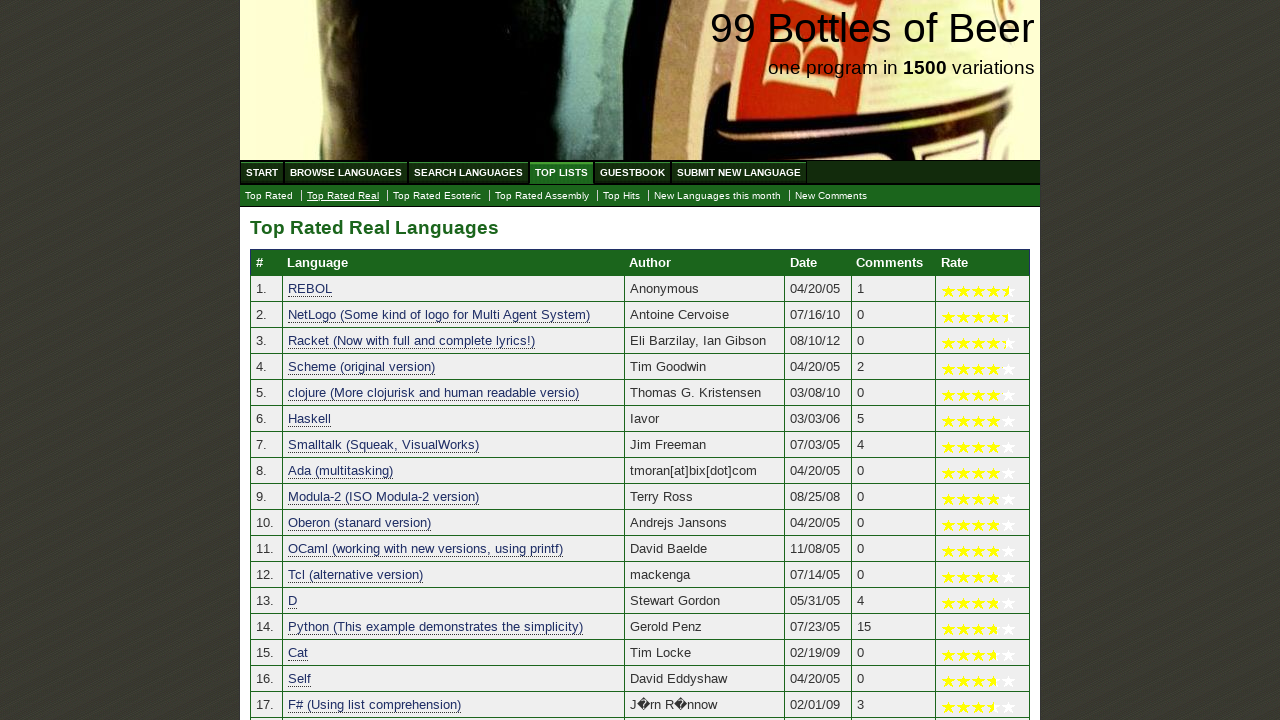

Extracted text from all real languages
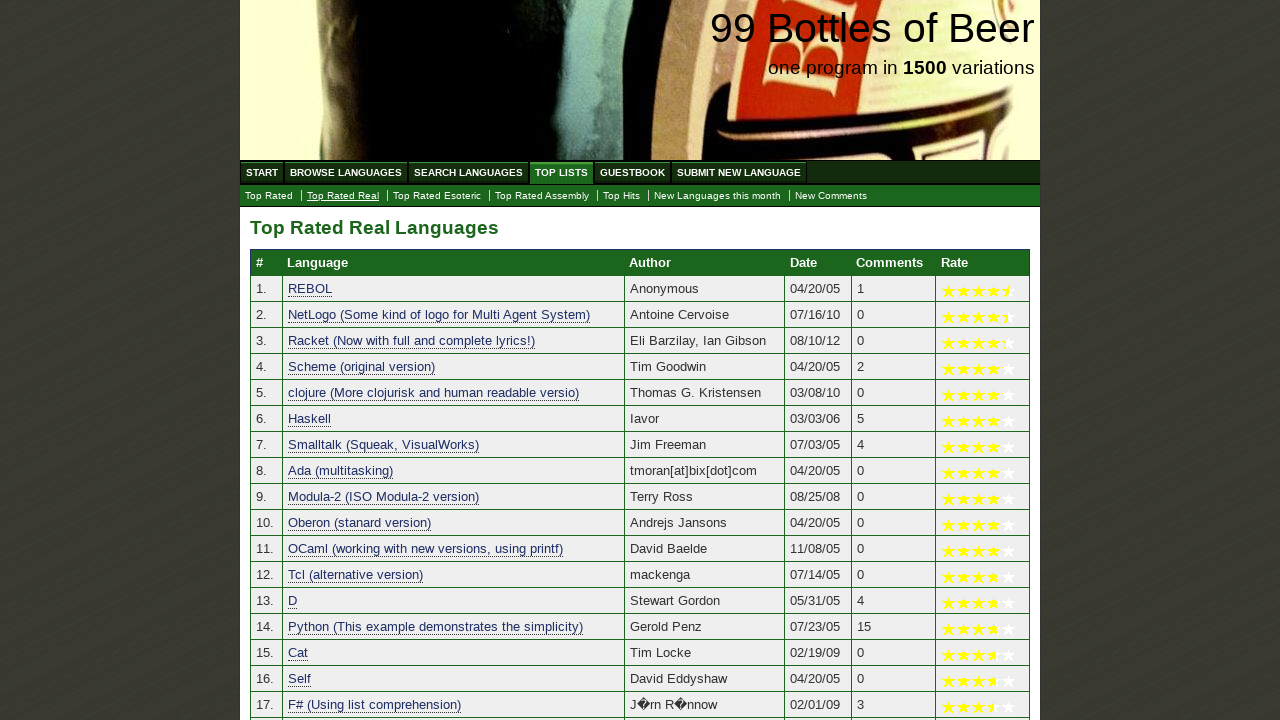

Verified Shakespeare does NOT appear in real programming languages
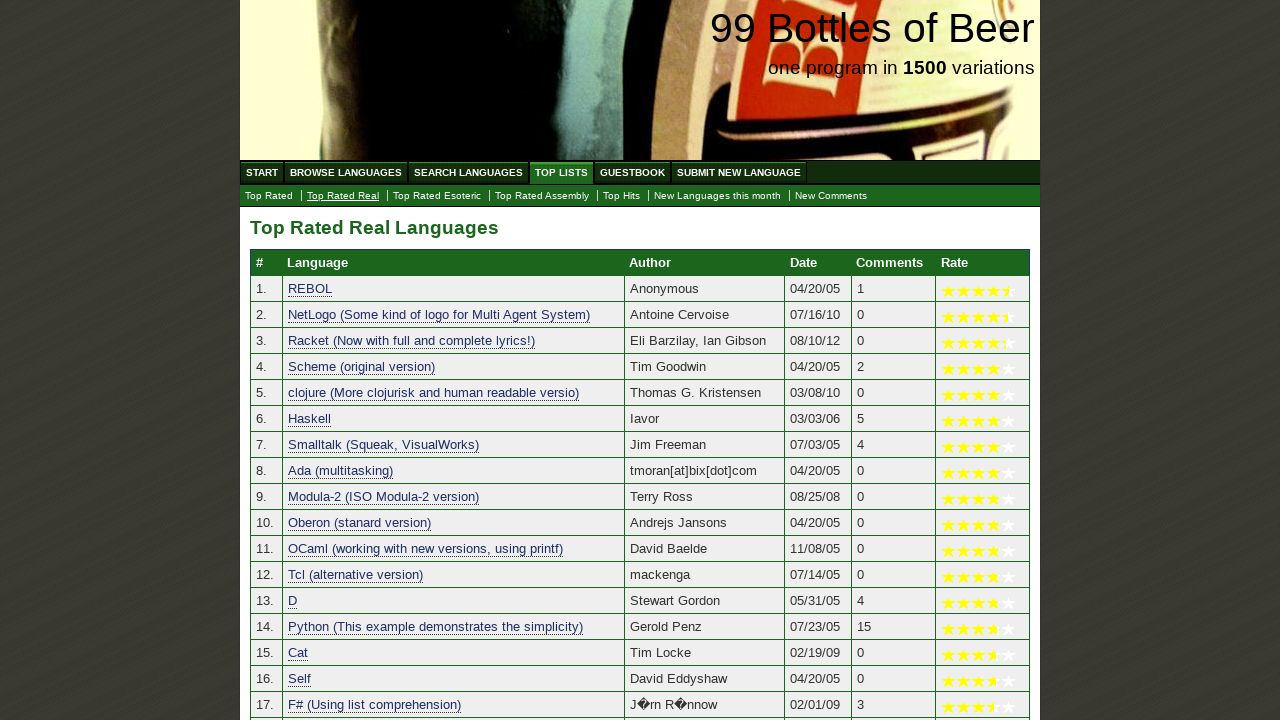

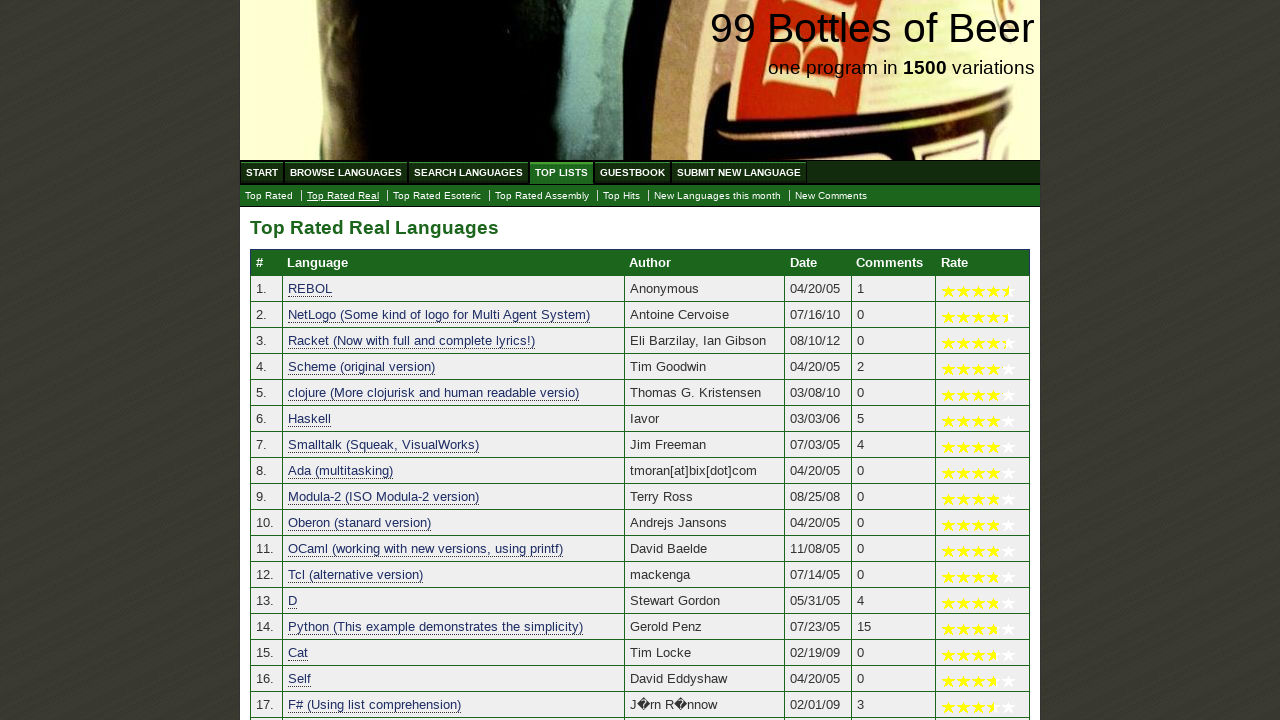